Tests iframe handling by navigating to a frames demo page and filling input fields across four different frames with different names.

Starting URL: https://ui.vision/demo/webtest/frames/

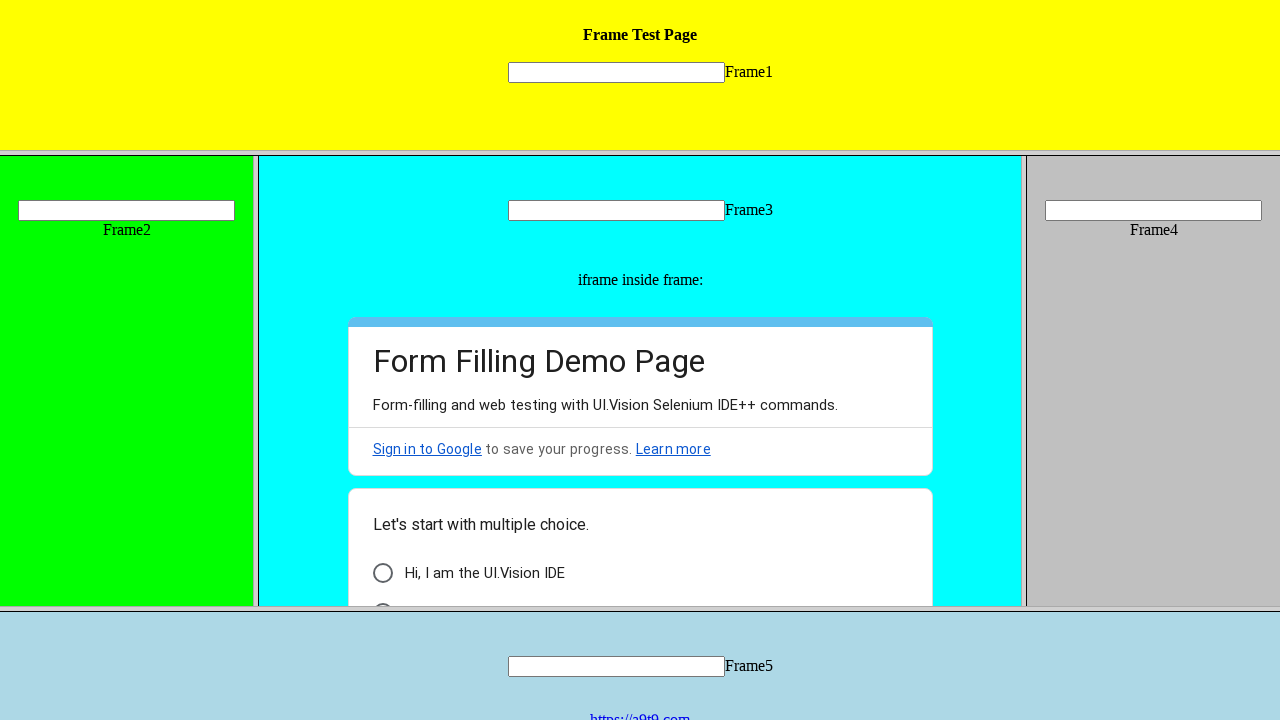

Waited for page to fully load (networkidle)
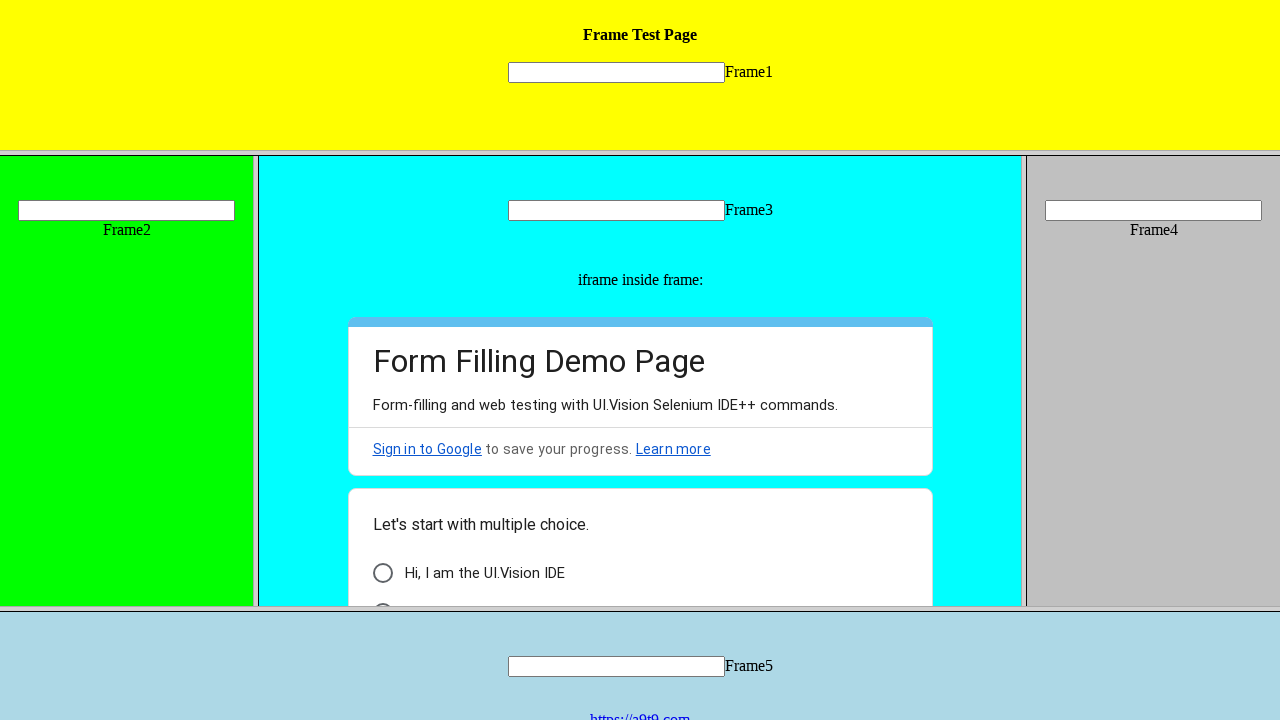

Located frame 1 (frame_1.html)
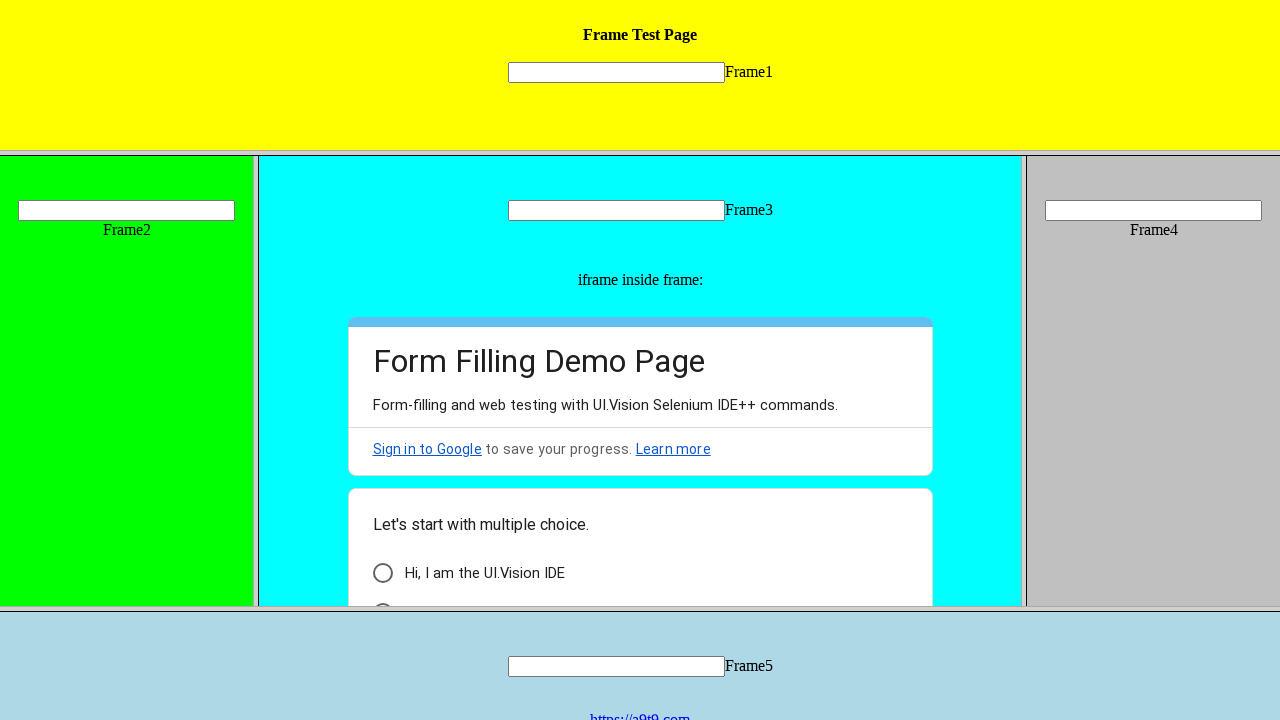

Filled frame 1 input field with 'Marcus' on //input[@name='mytext1']
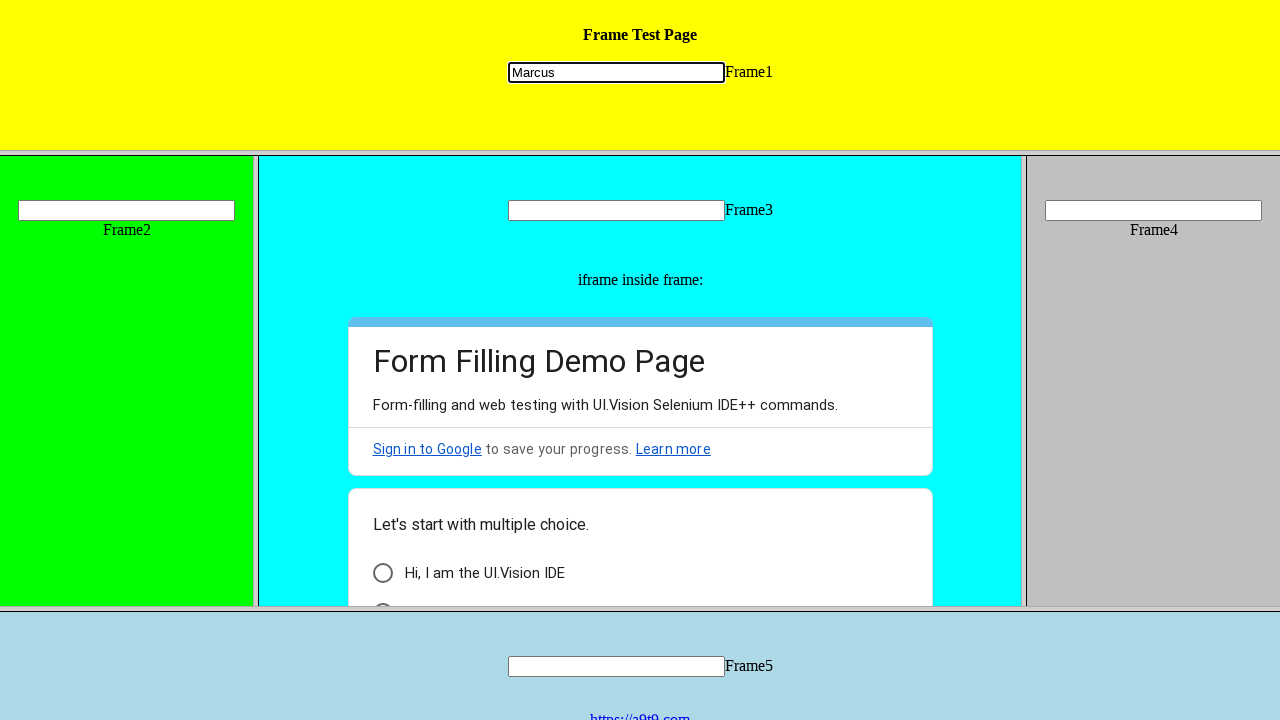

Located frame 2 (frame_2.html)
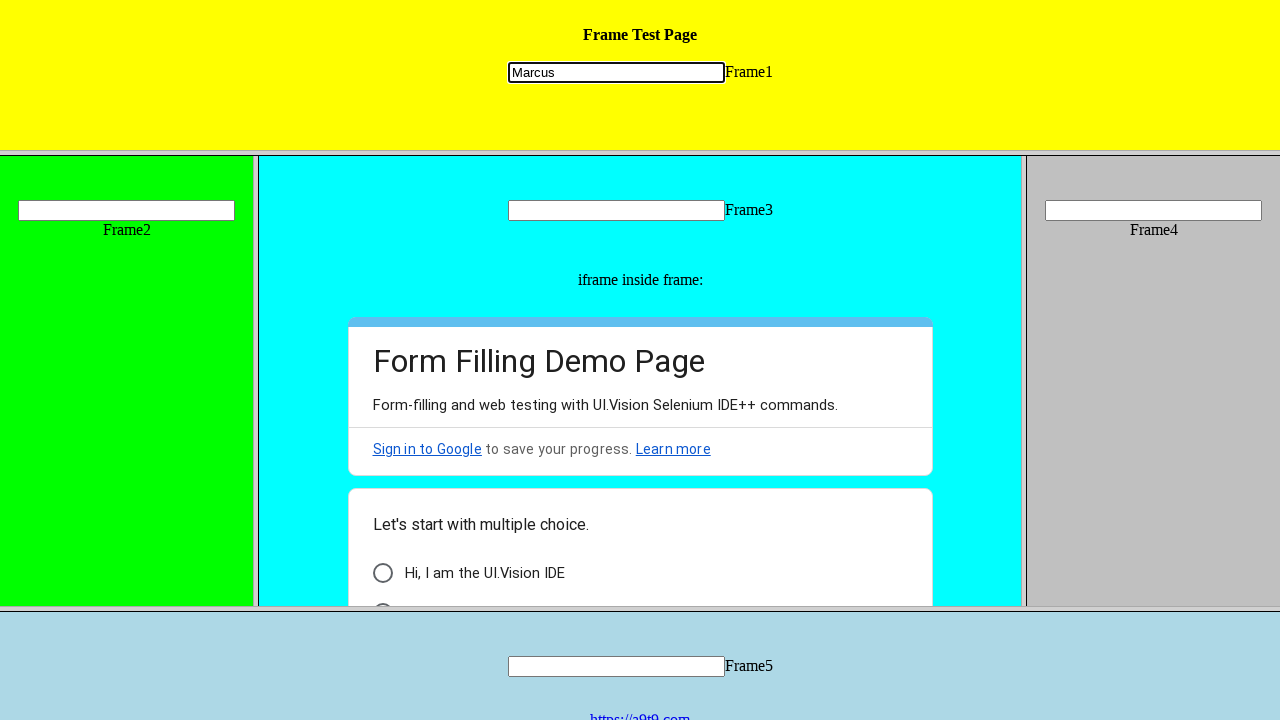

Filled frame 2 input field with 'Elena' on //input[@name='mytext2']
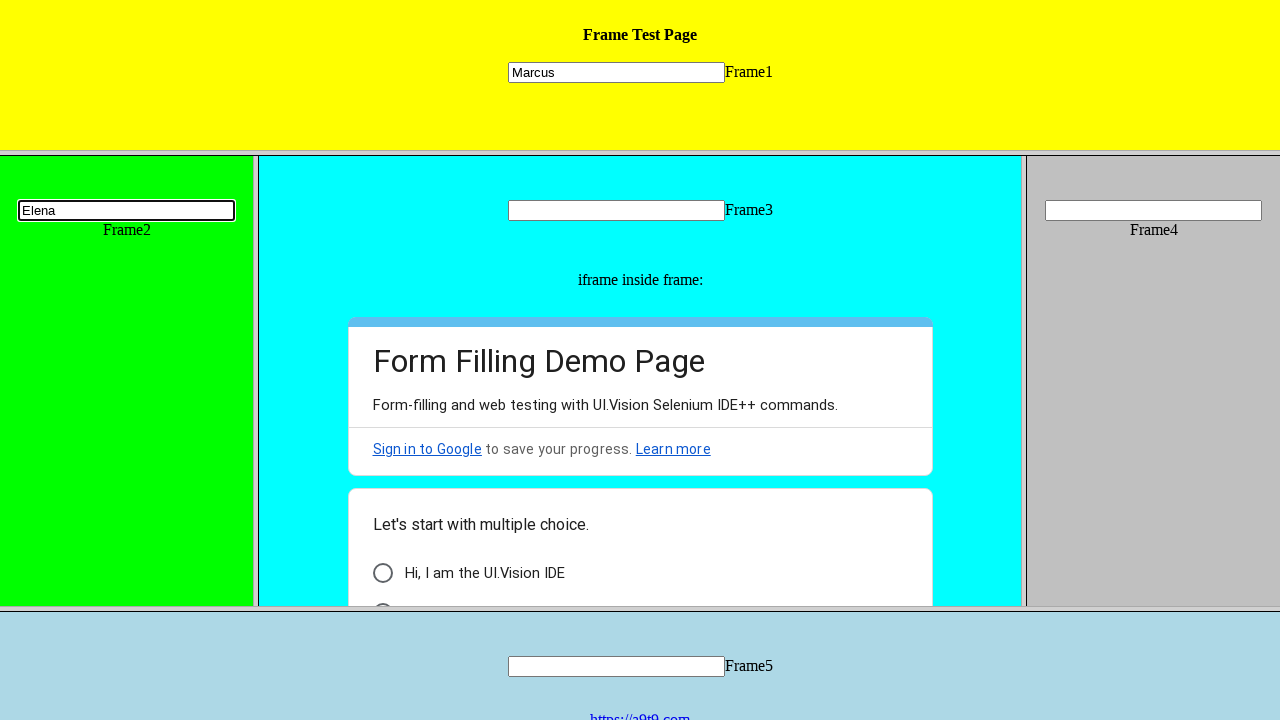

Located frame 3 (frame_3.html)
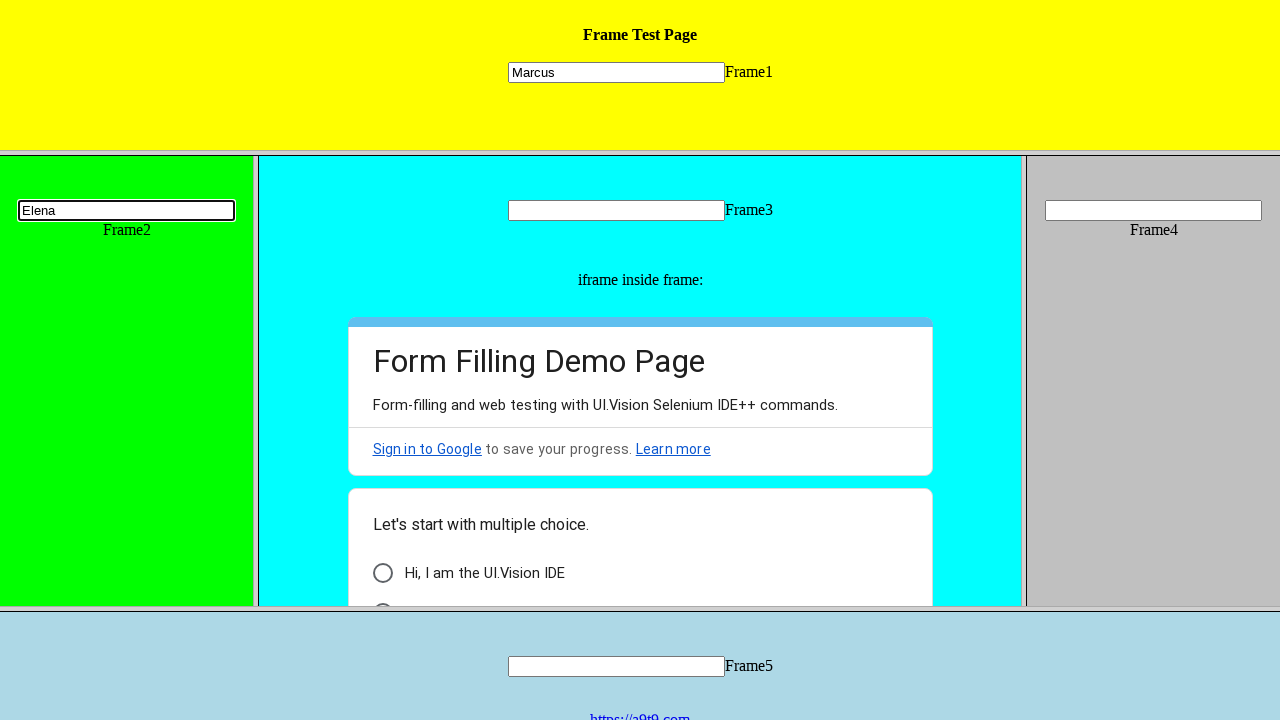

Filled frame 3 input field with 'Viktor' on //input[@name='mytext3']
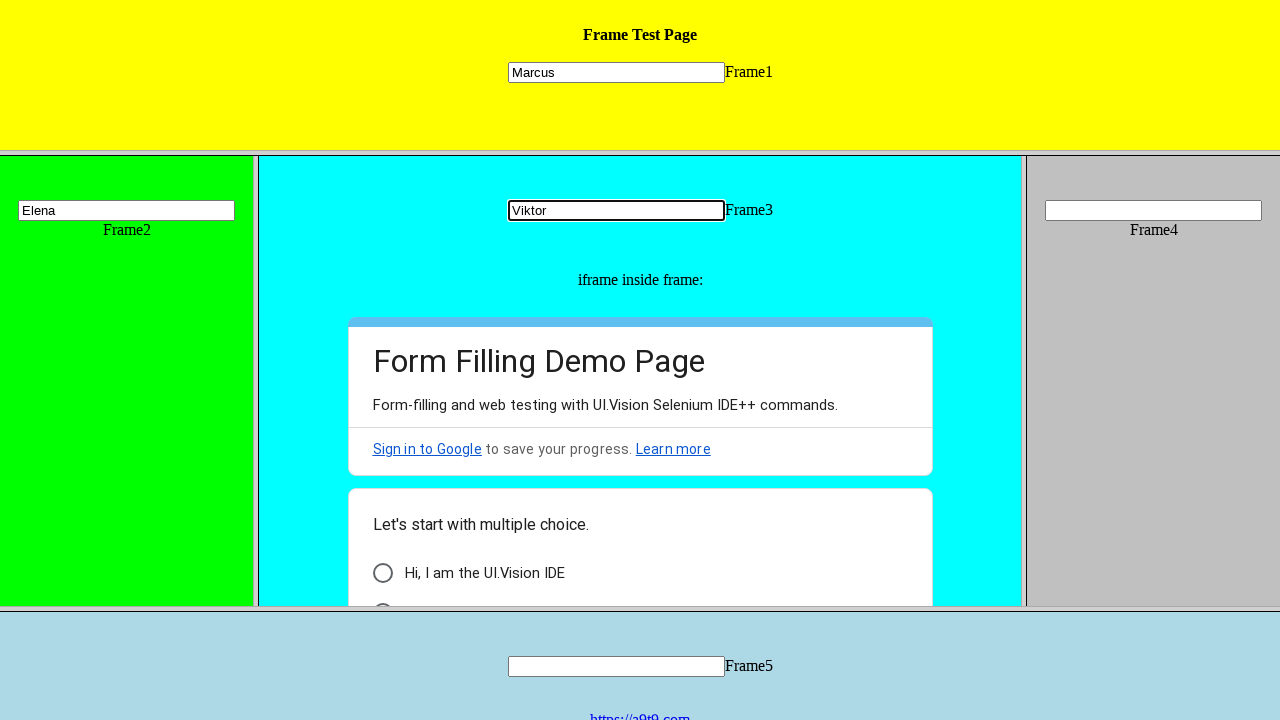

Located frame 4 (frame_4.html)
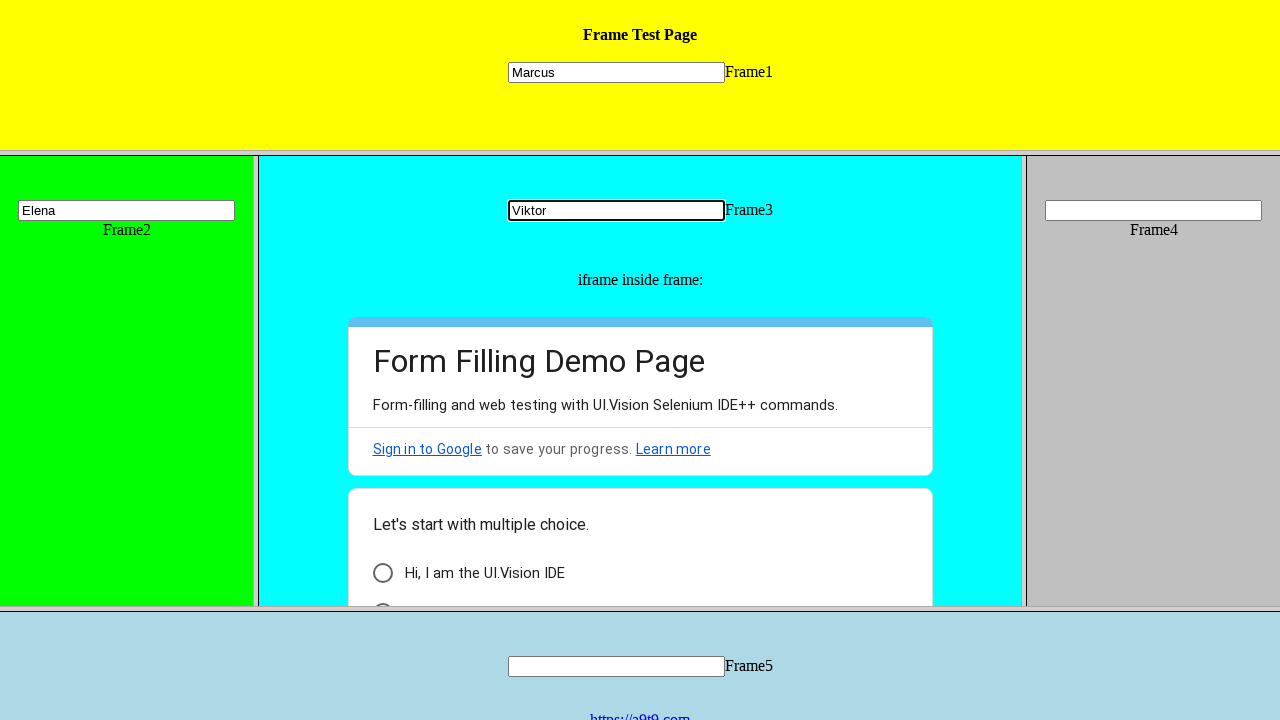

Filled frame 4 input field with 'Sophia' on //input[@name='mytext4']
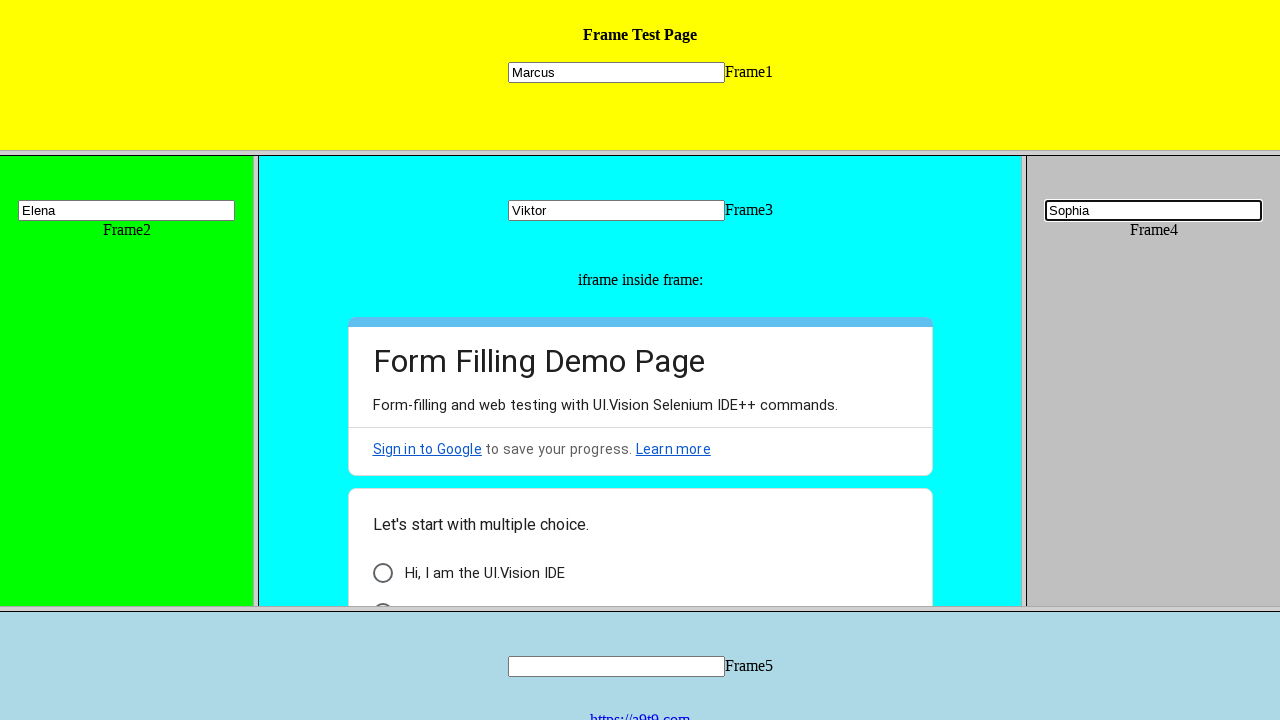

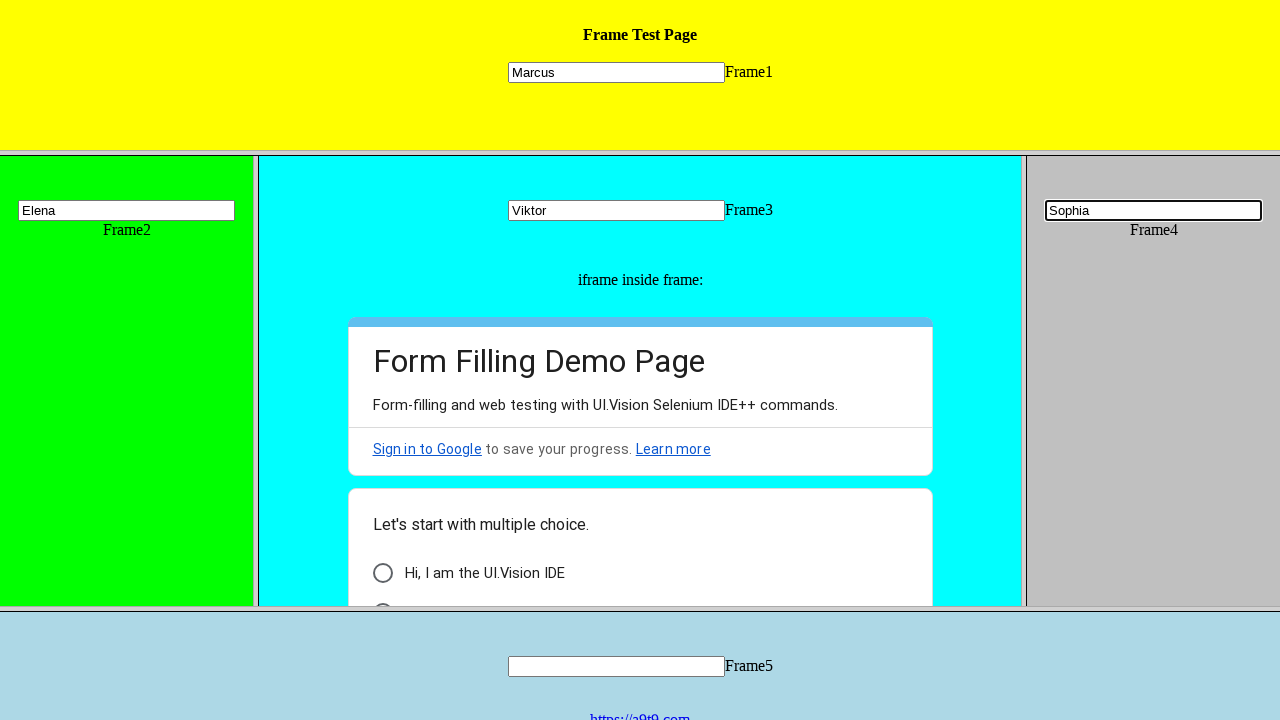